Tests clicking Cancel on a JavaScript confirm dialog and verifies the cancel message is displayed

Starting URL: https://the-internet.herokuapp.com/javascript_alerts

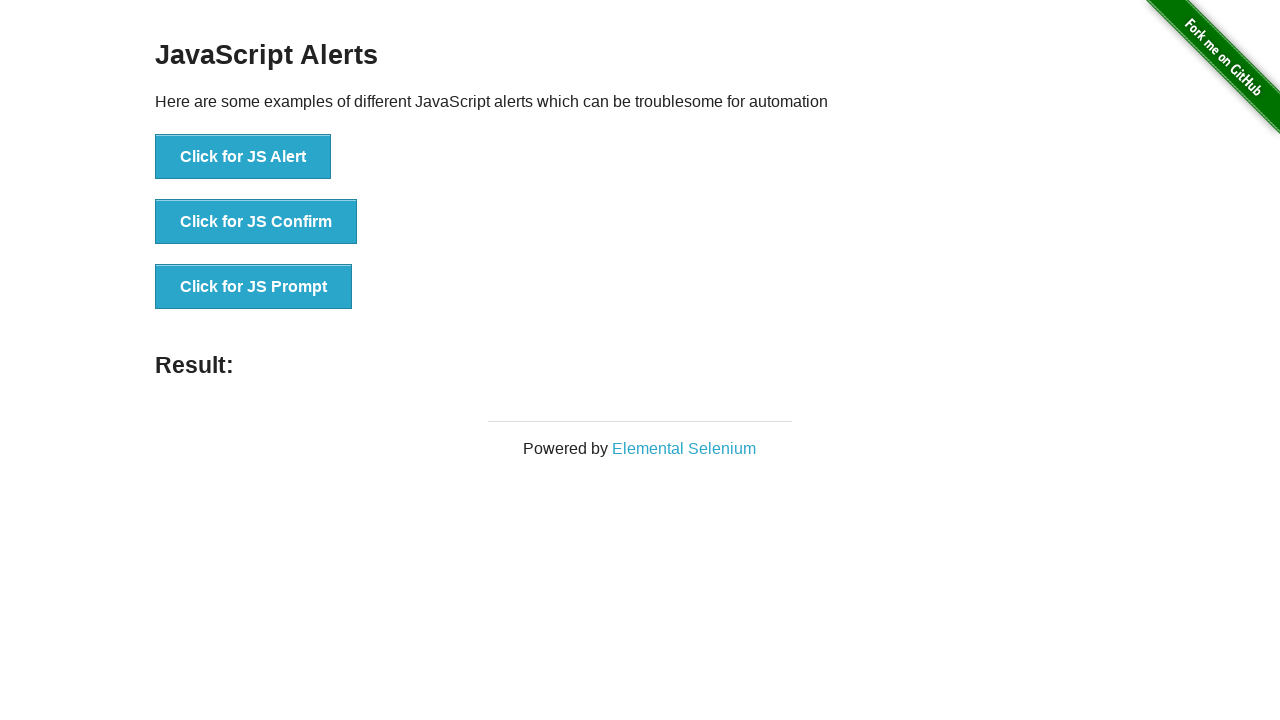

Set up dialog handler to dismiss confirm dialog by clicking Cancel
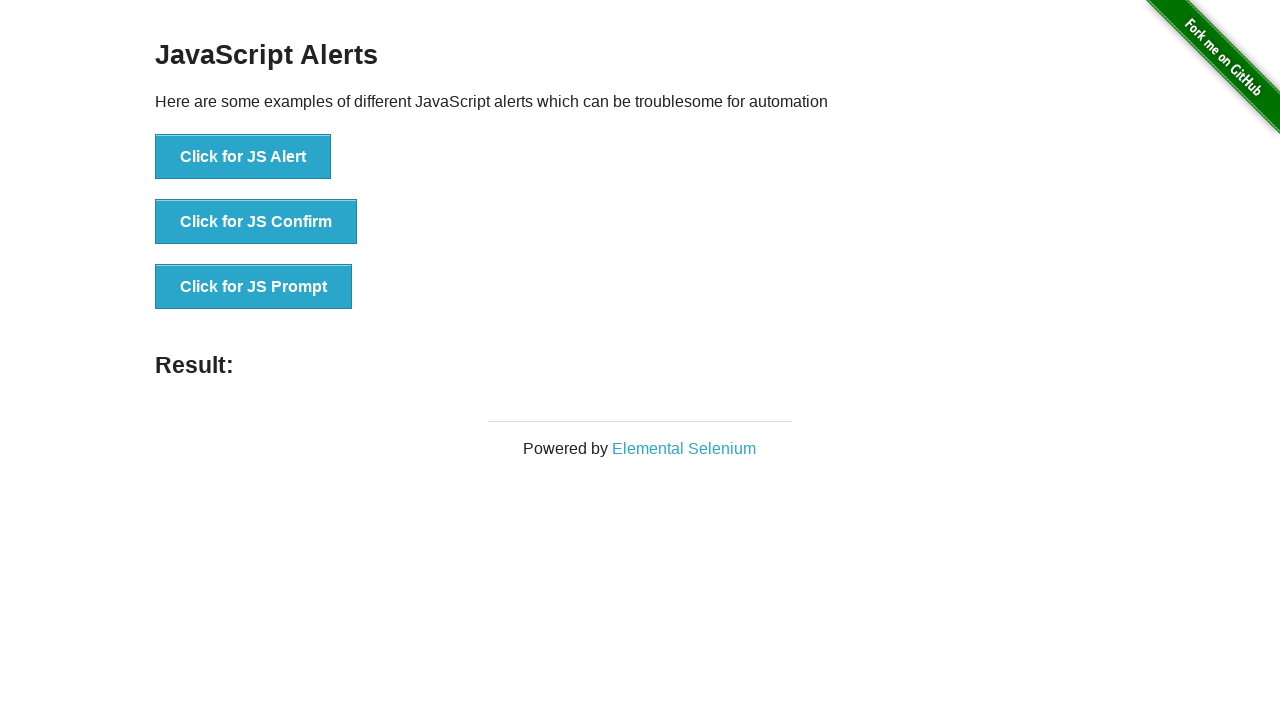

Clicked 'Click for JS Confirm' button to trigger JavaScript confirm dialog at (256, 222) on xpath=//button[text()='Click for JS Confirm']
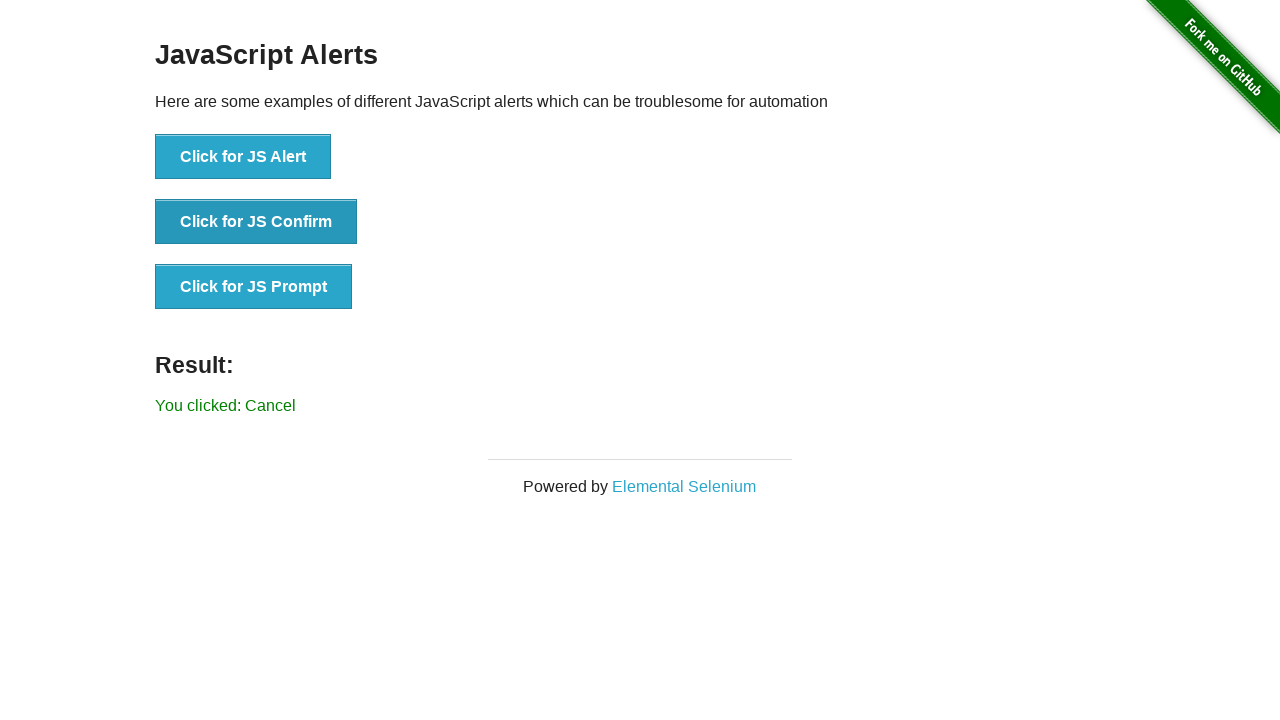

Waited for result message to appear after dismissing confirm dialog
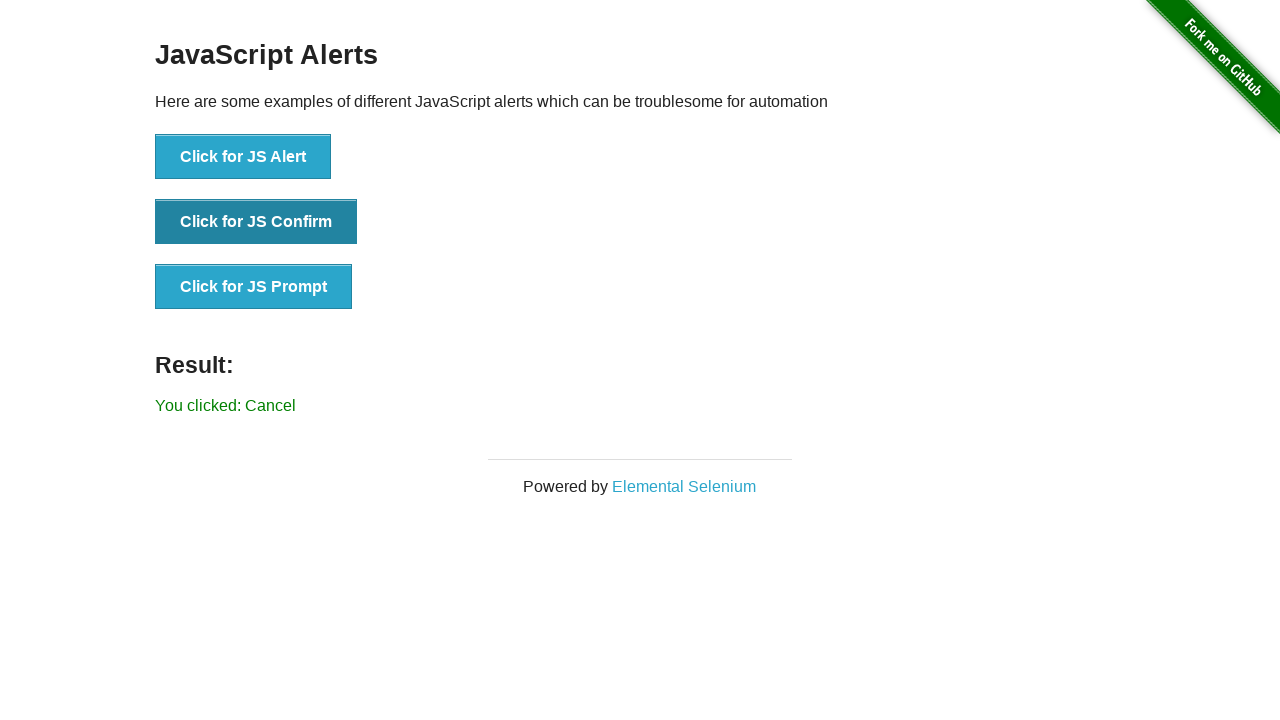

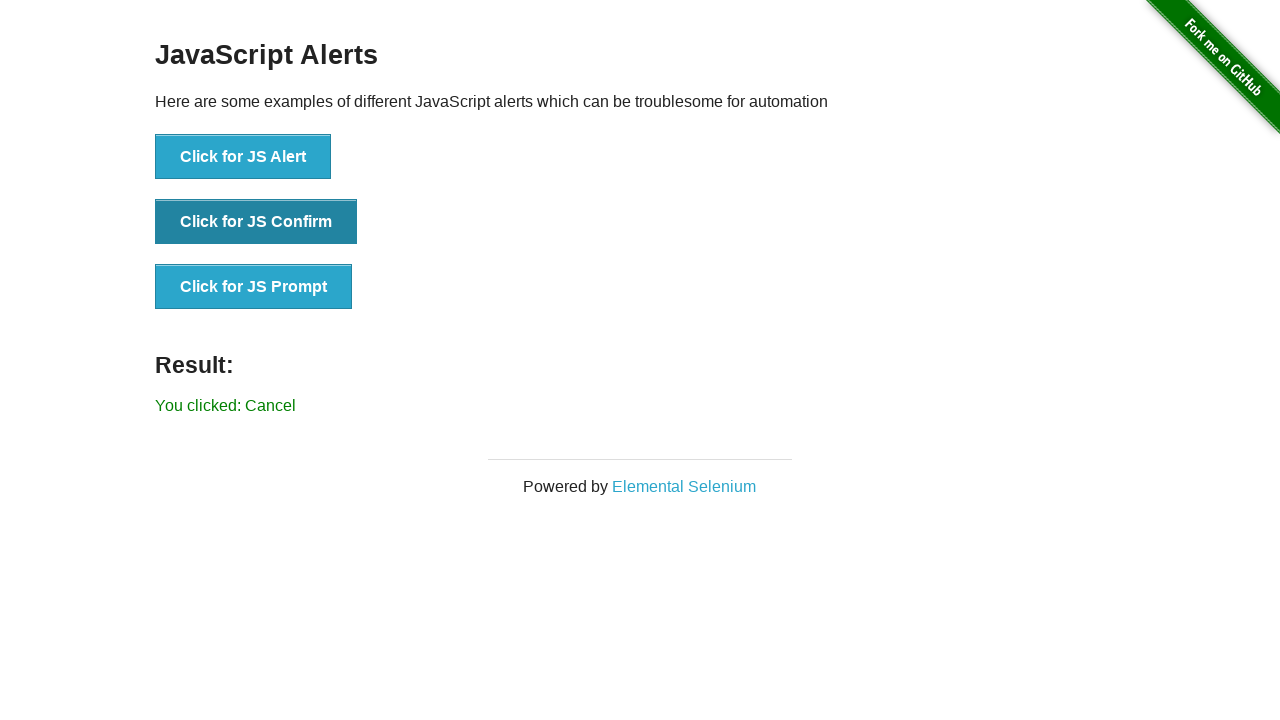